Tests clicking functionality by clicking a button on the UI Testing Playground

Starting URL: http://www.uitestingplayground.com/click

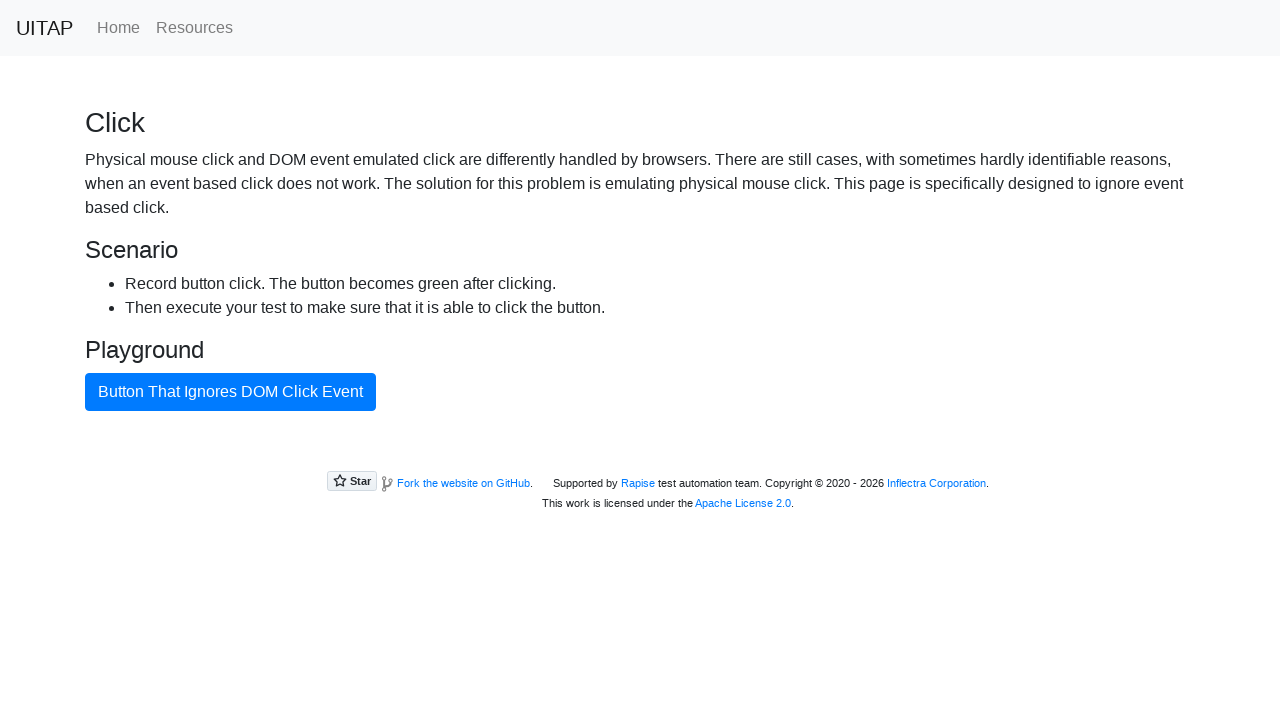

Clicked the bad button on UI Testing Playground at (230, 392) on #badButton
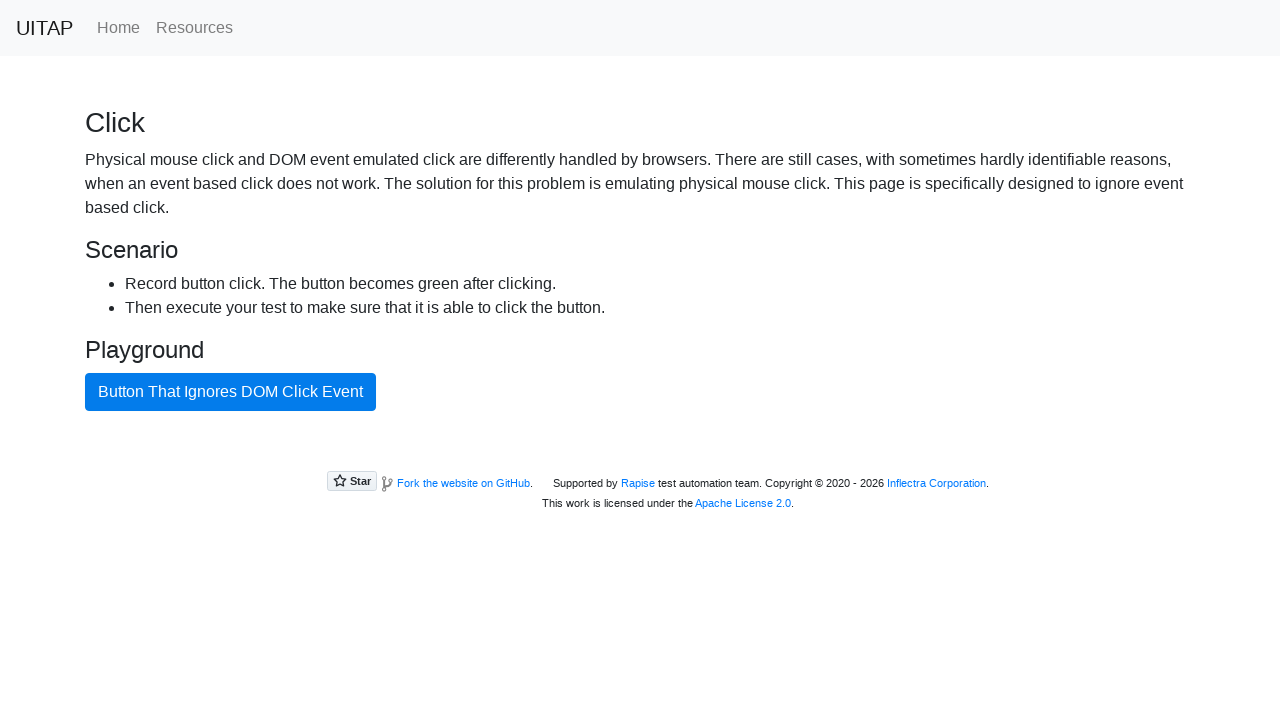

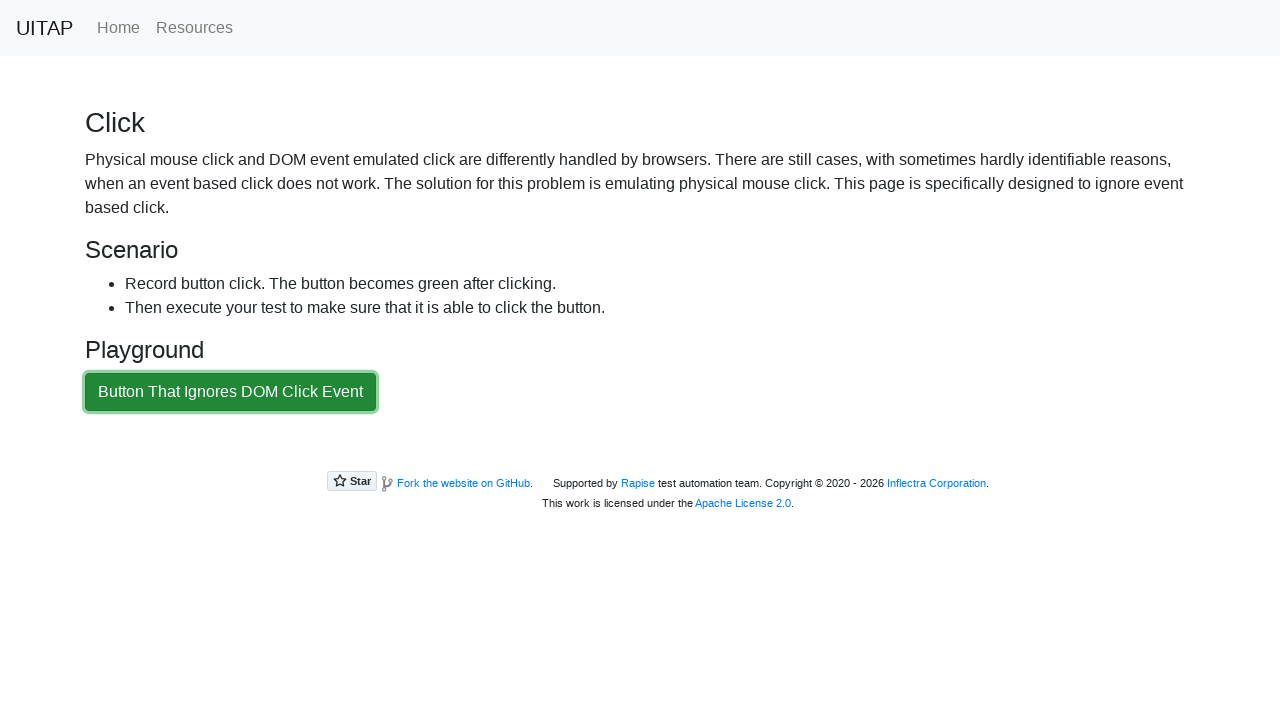